Tests dynamic property behavior by waiting for a button to become clickable after a delay and then clicking it

Starting URL: https://demoqa.com/dynamic-properties

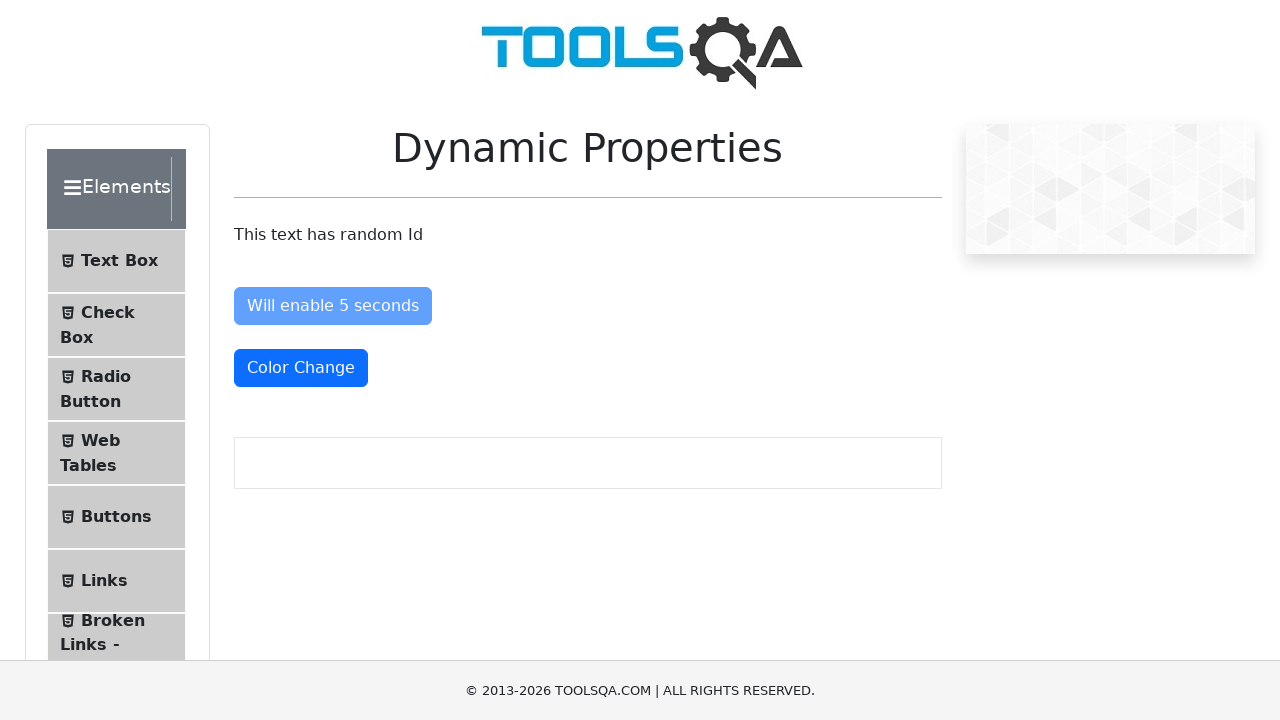

Waited for button with id 'visibleAfter' to become visible after delay
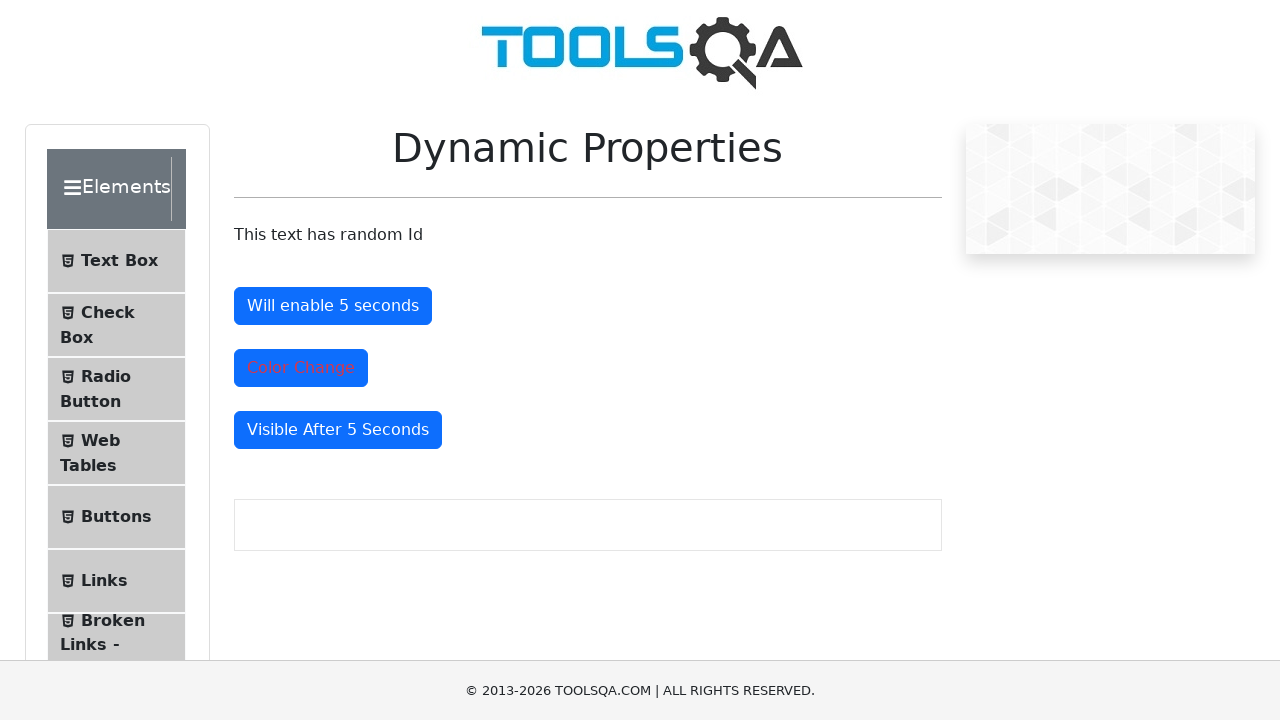

Clicked the dynamically visible button at (338, 430) on xpath=//button[@id="visibleAfter"]
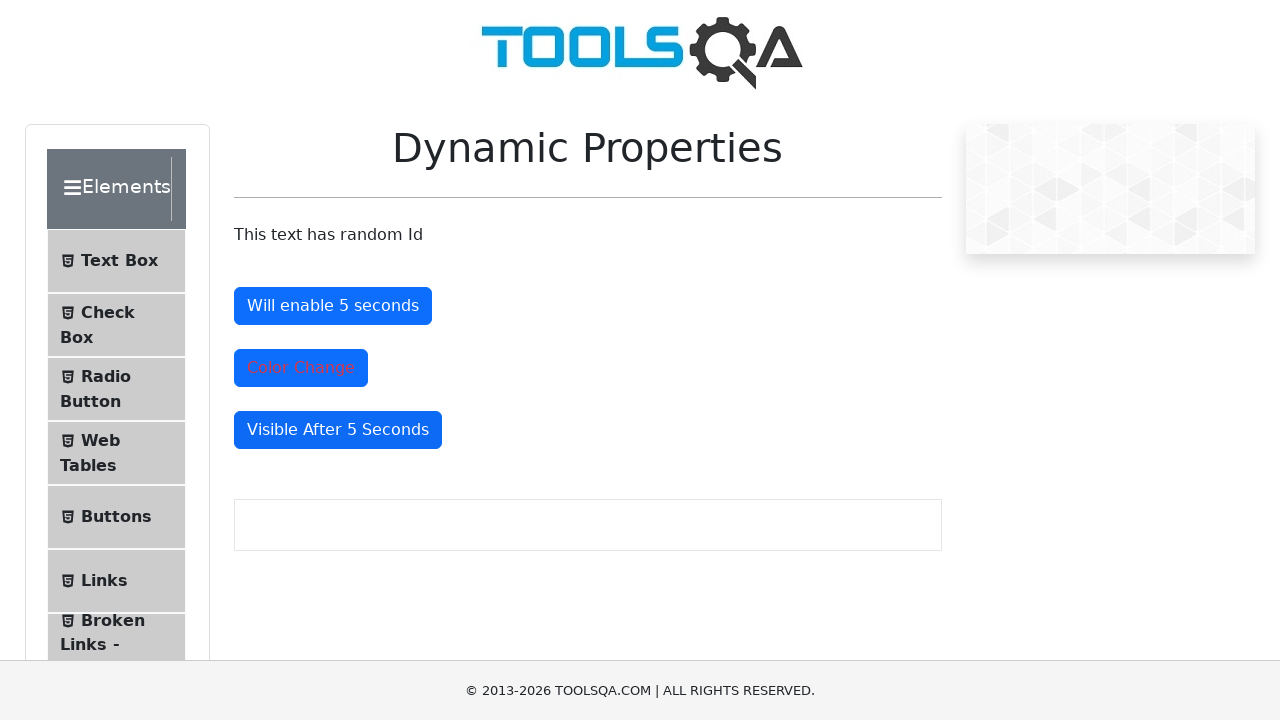

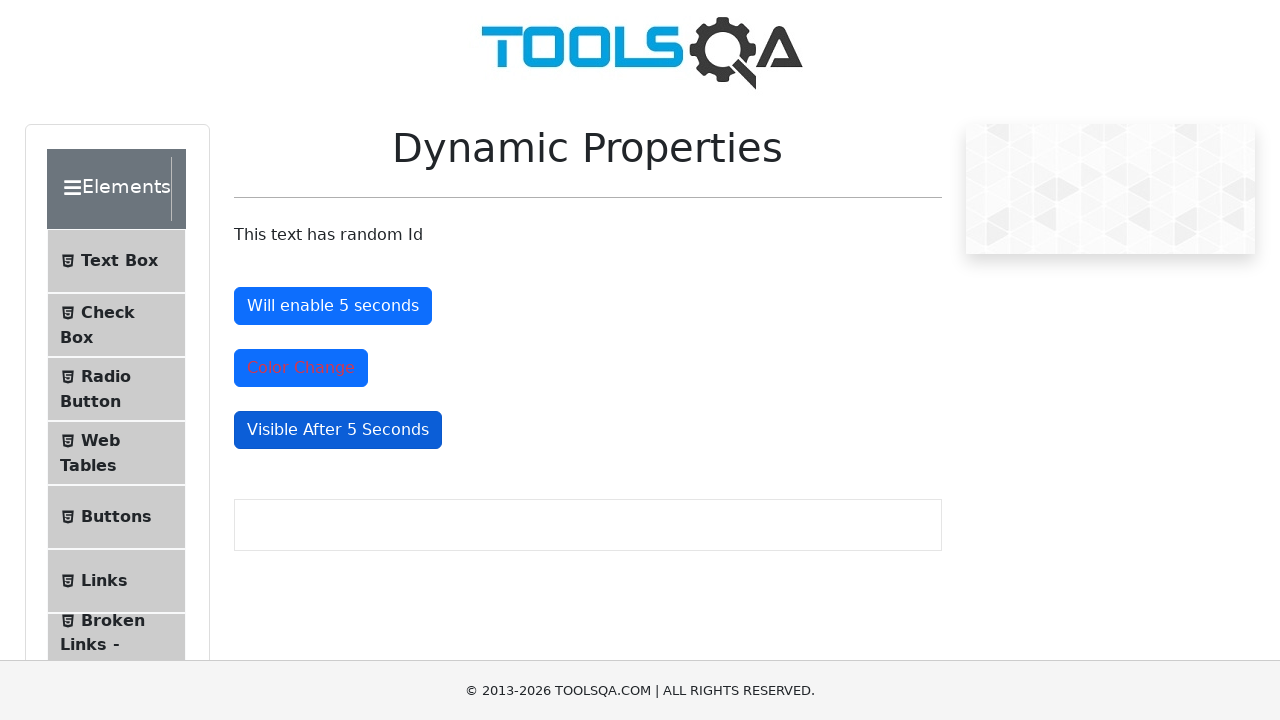